Tests add/remove elements functionality by clicking the Add Element button and verifying a Delete button appears.

Starting URL: https://the-internet.herokuapp.com/add_remove_elements/

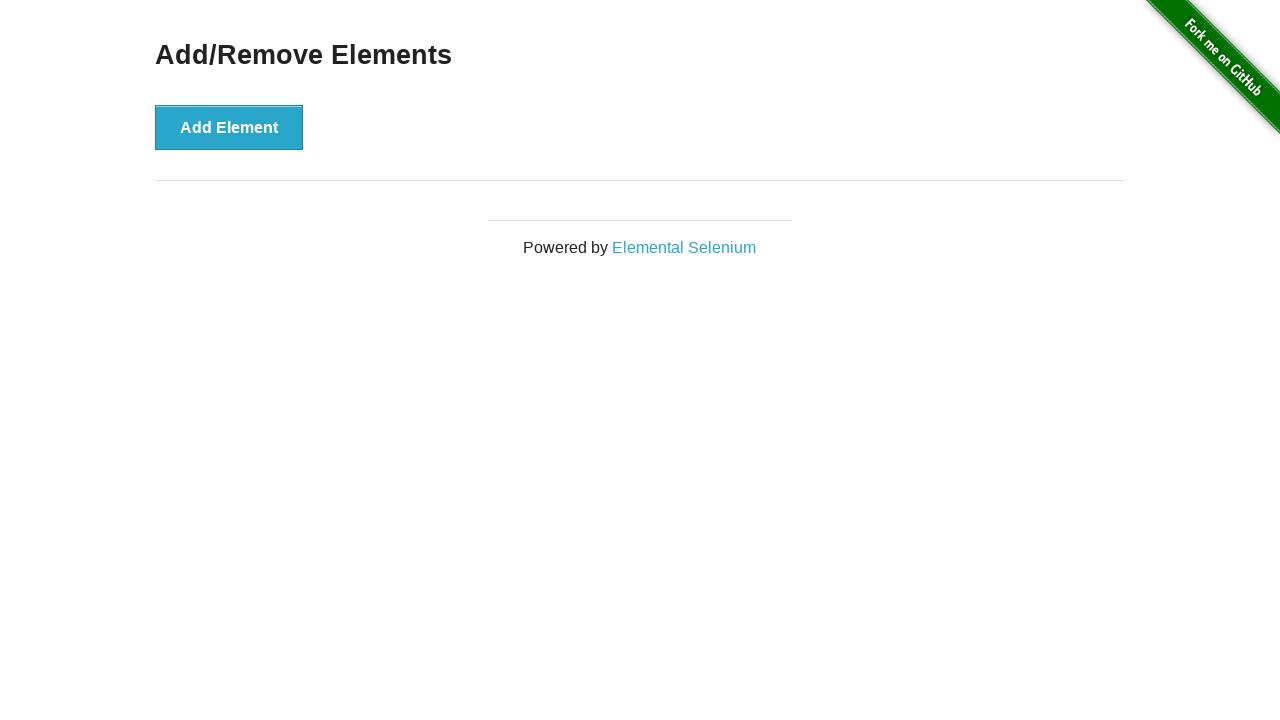

Clicked the Add Element button at (229, 127) on button:has-text('Add Element')
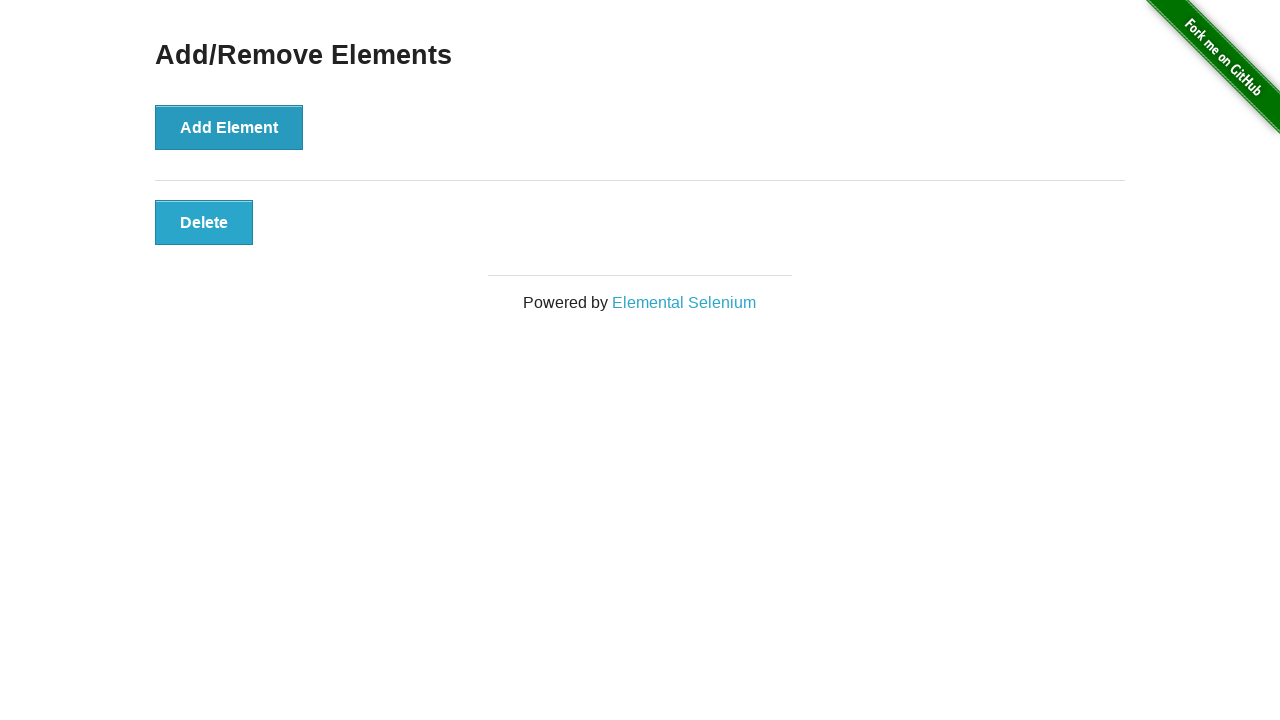

Delete button appeared after adding element
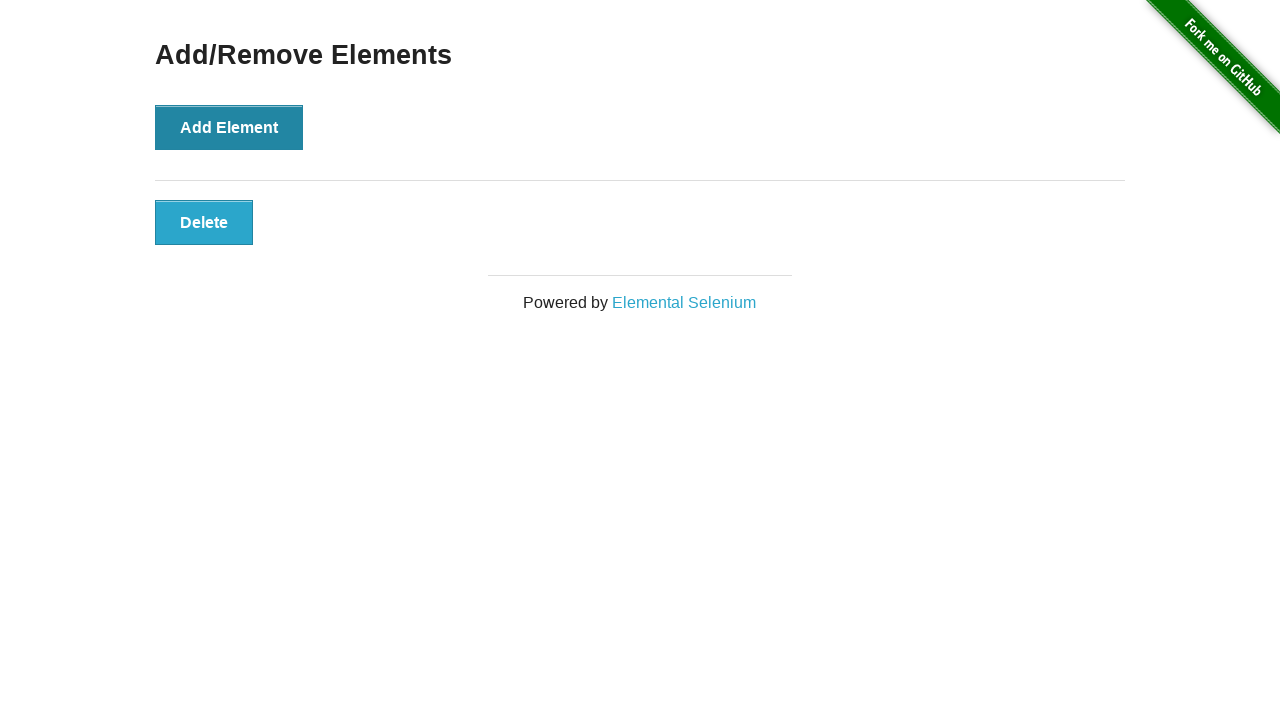

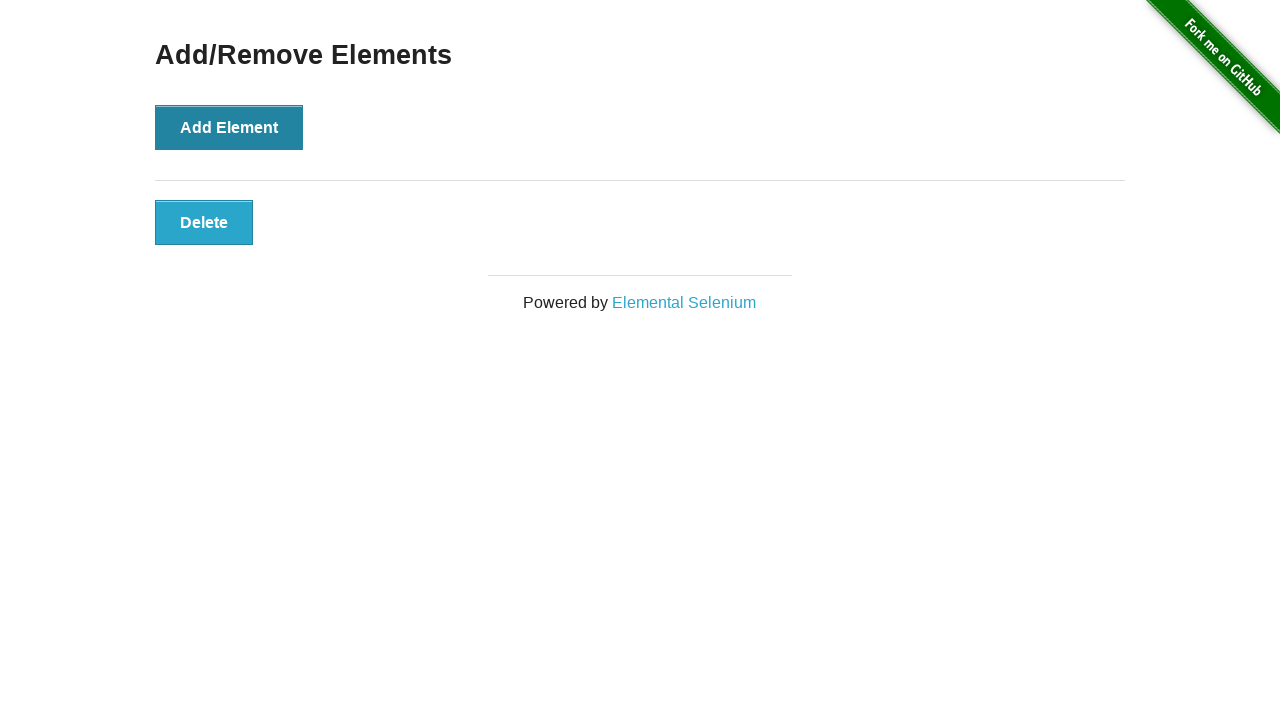